Tests the add/remove elements functionality by clicking the "Add Element" button twice to create two elements, then clicking one delete button to remove an element, and verifying only one element remains.

Starting URL: http://the-internet.herokuapp.com/add_remove_elements/

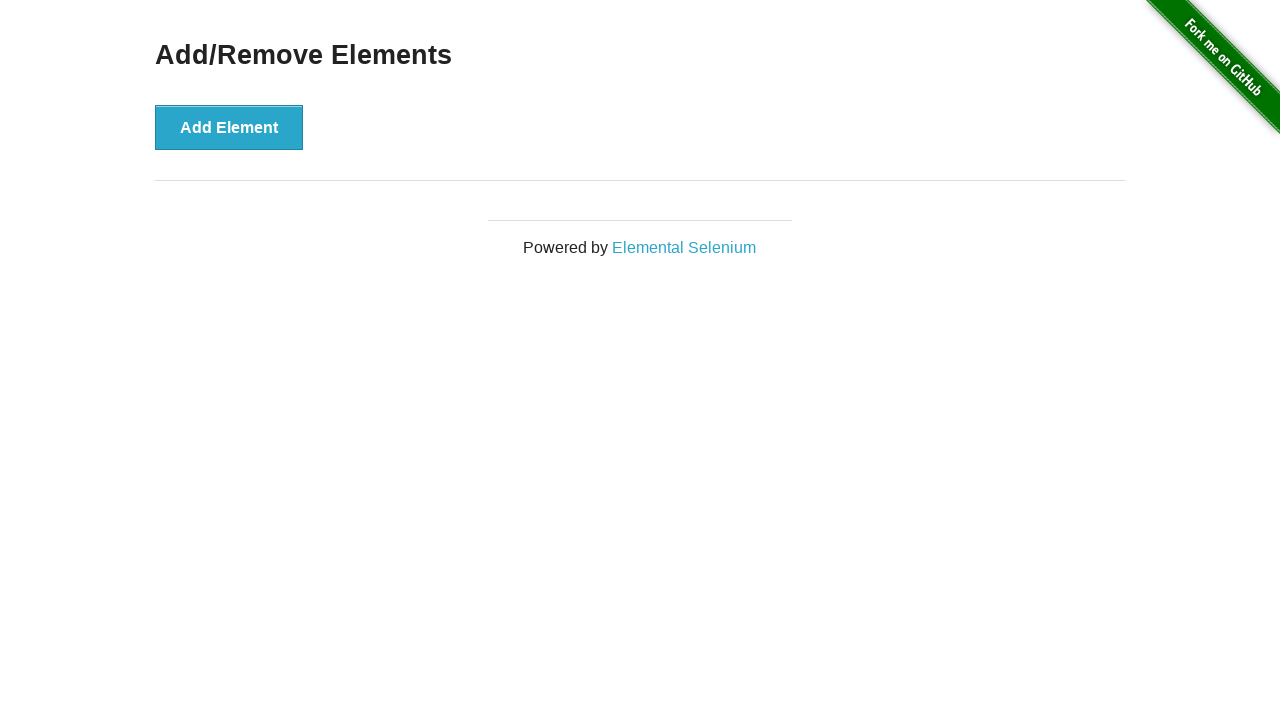

Clicked 'Add Element' button first time at (229, 127) on xpath=//*[@id='content']/div/button
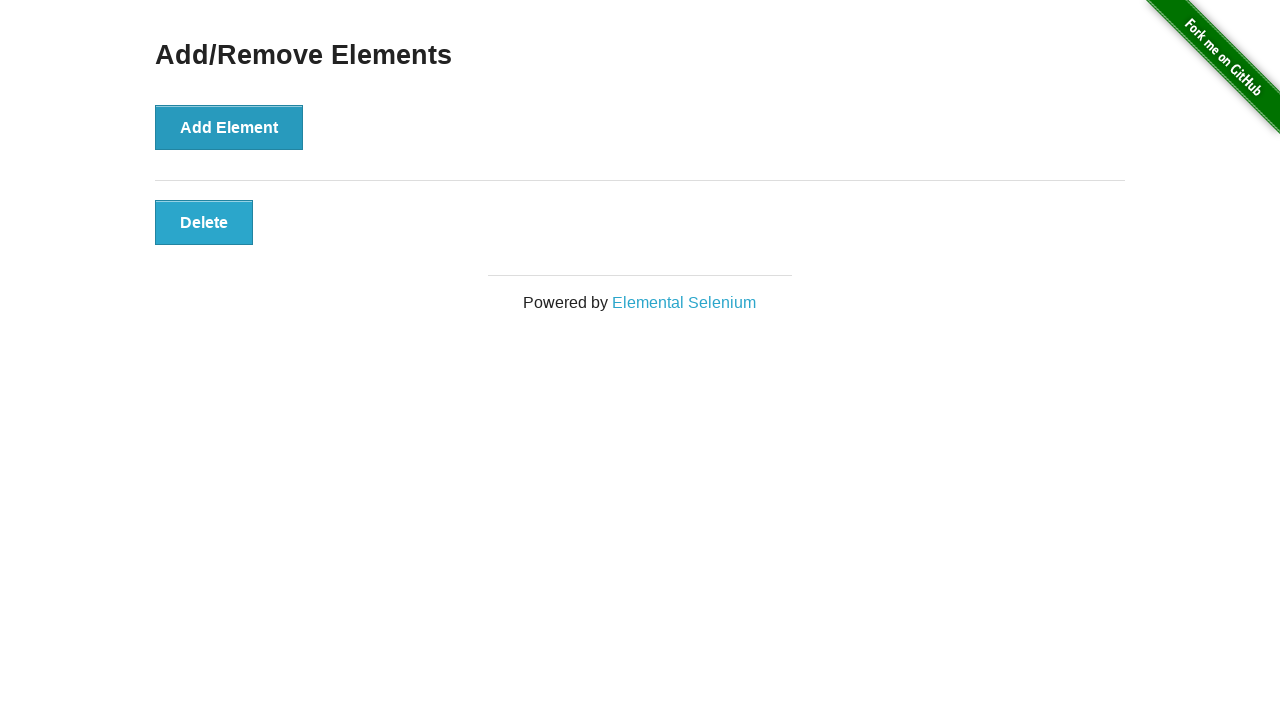

Clicked 'Add Element' button second time to create two elements at (229, 127) on xpath=//*[@id='content']/div/button
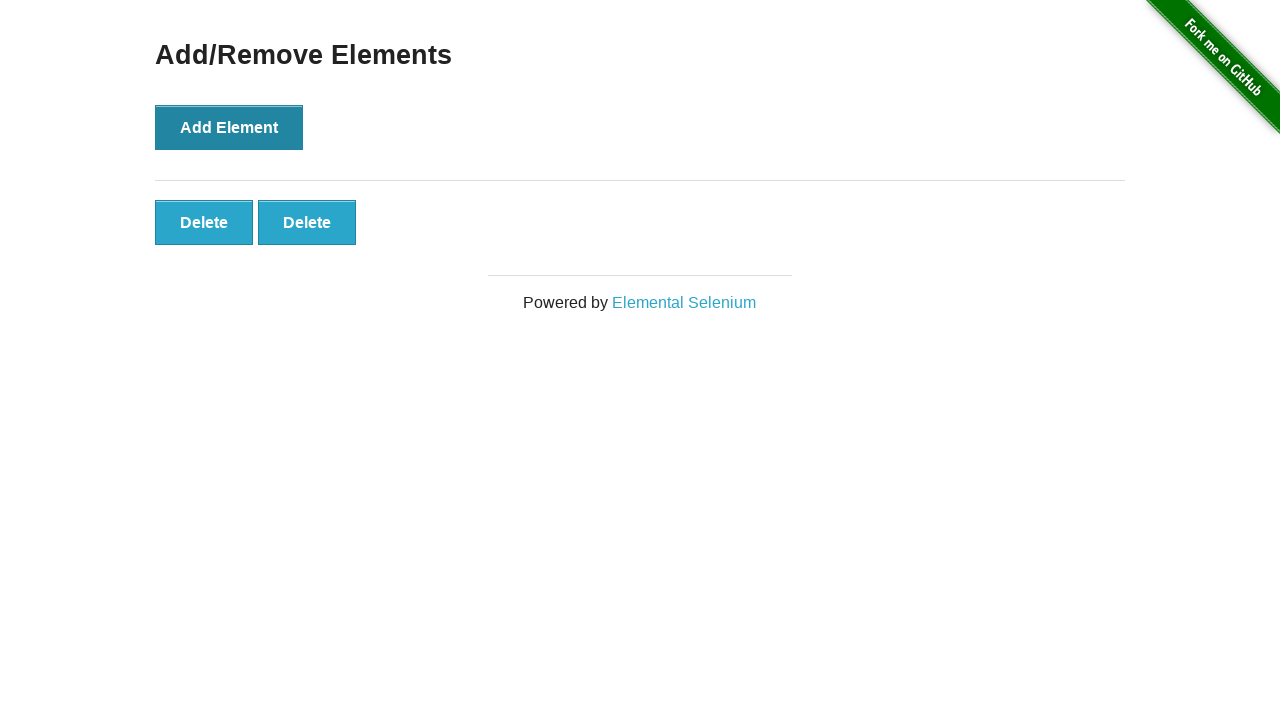

Clicked first delete button to remove one element at (204, 222) on xpath=//*[@id='elements']/button[1]
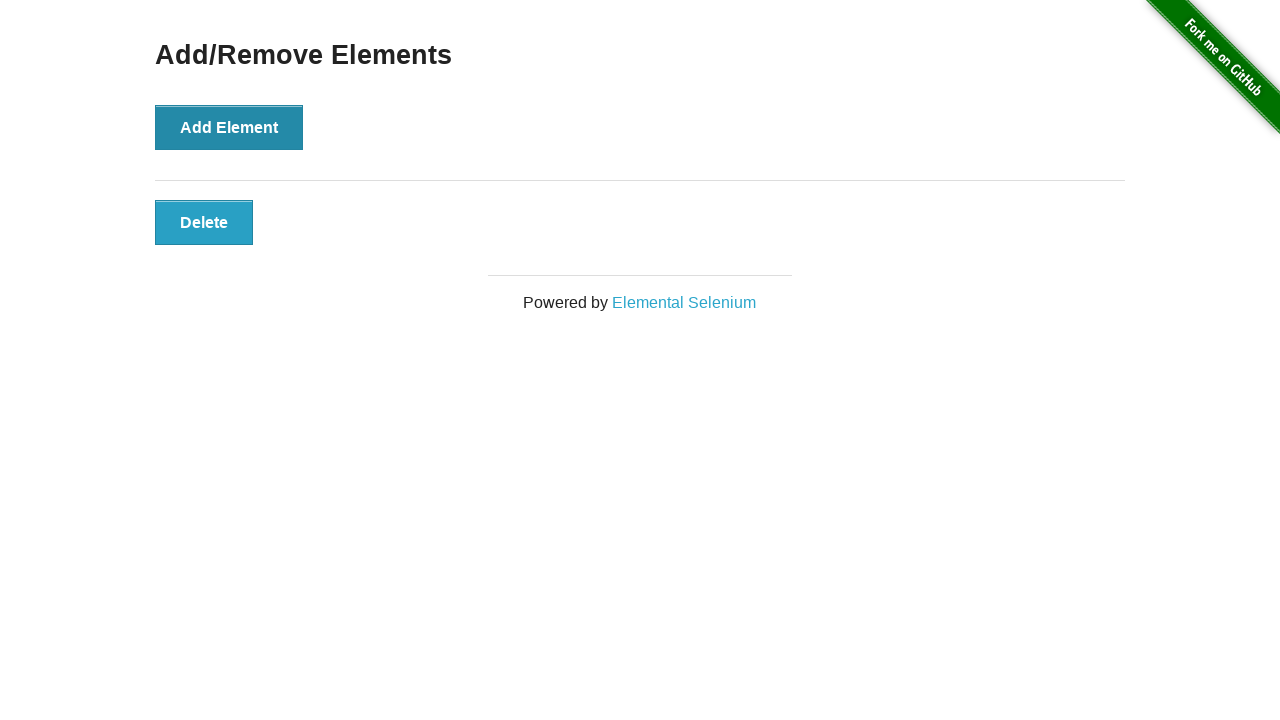

Elements container loaded
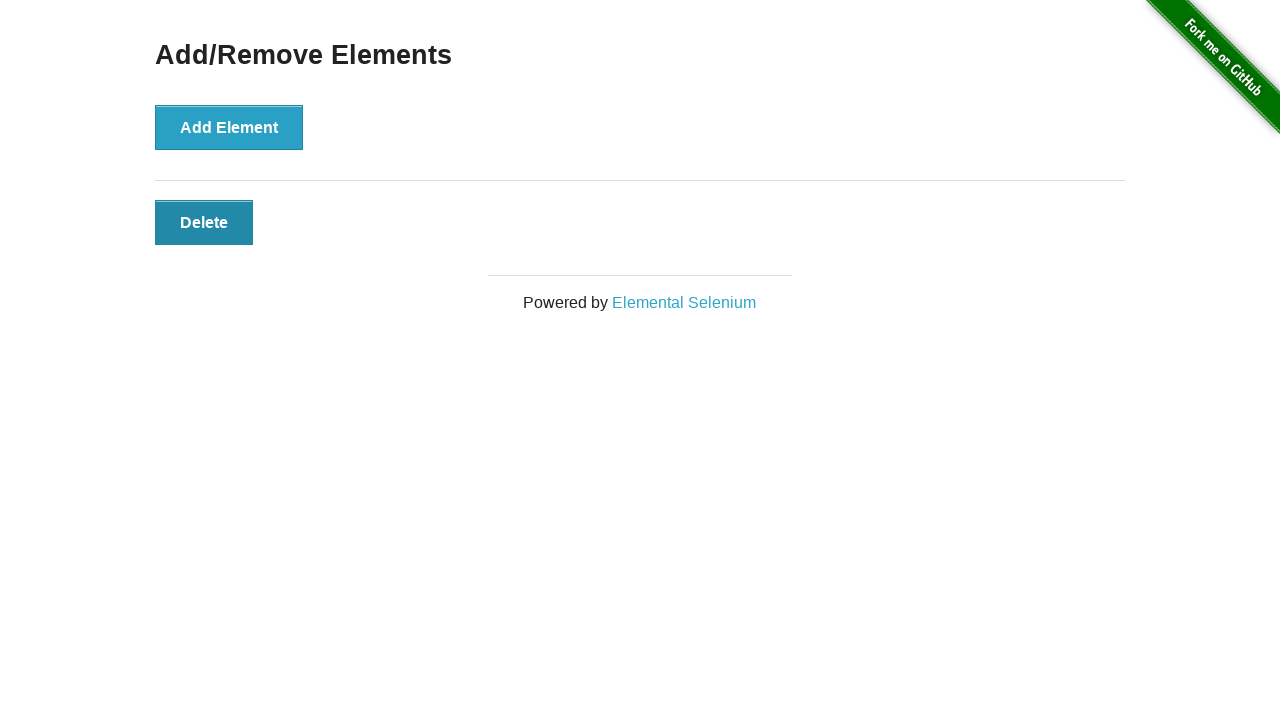

Retrieved all delete buttons from elements container
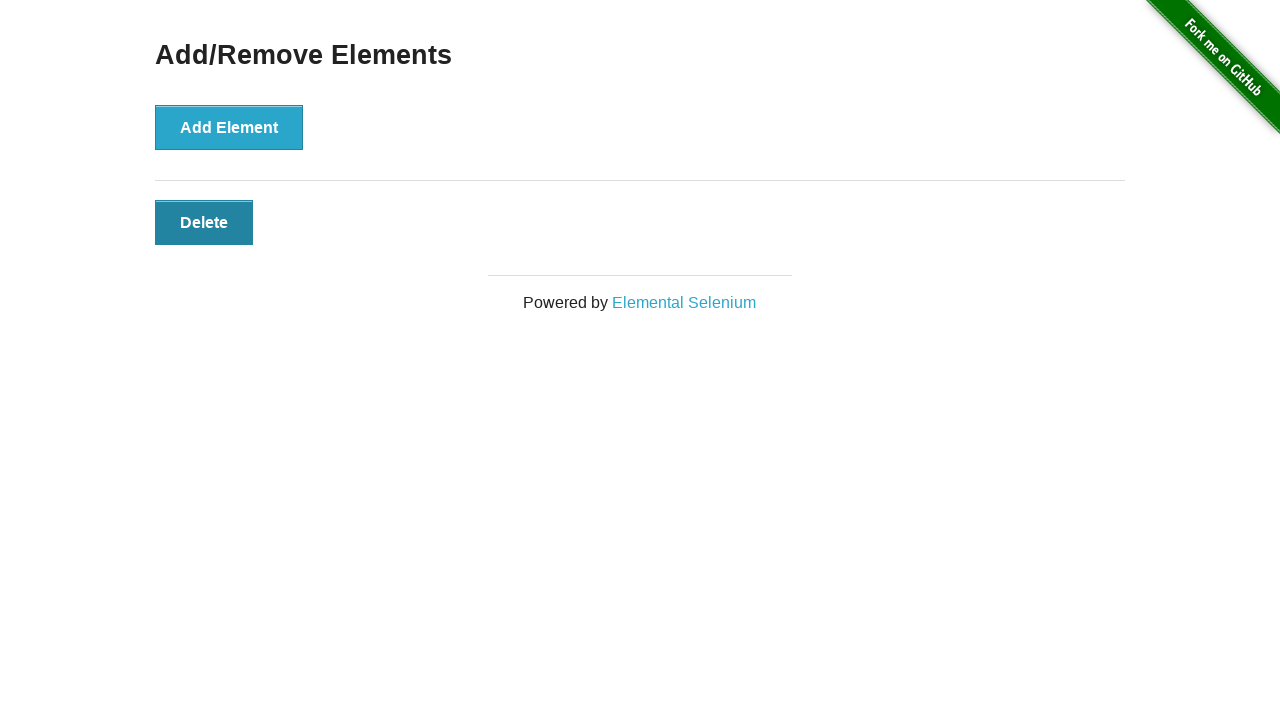

Verified that only one delete button remains after removal
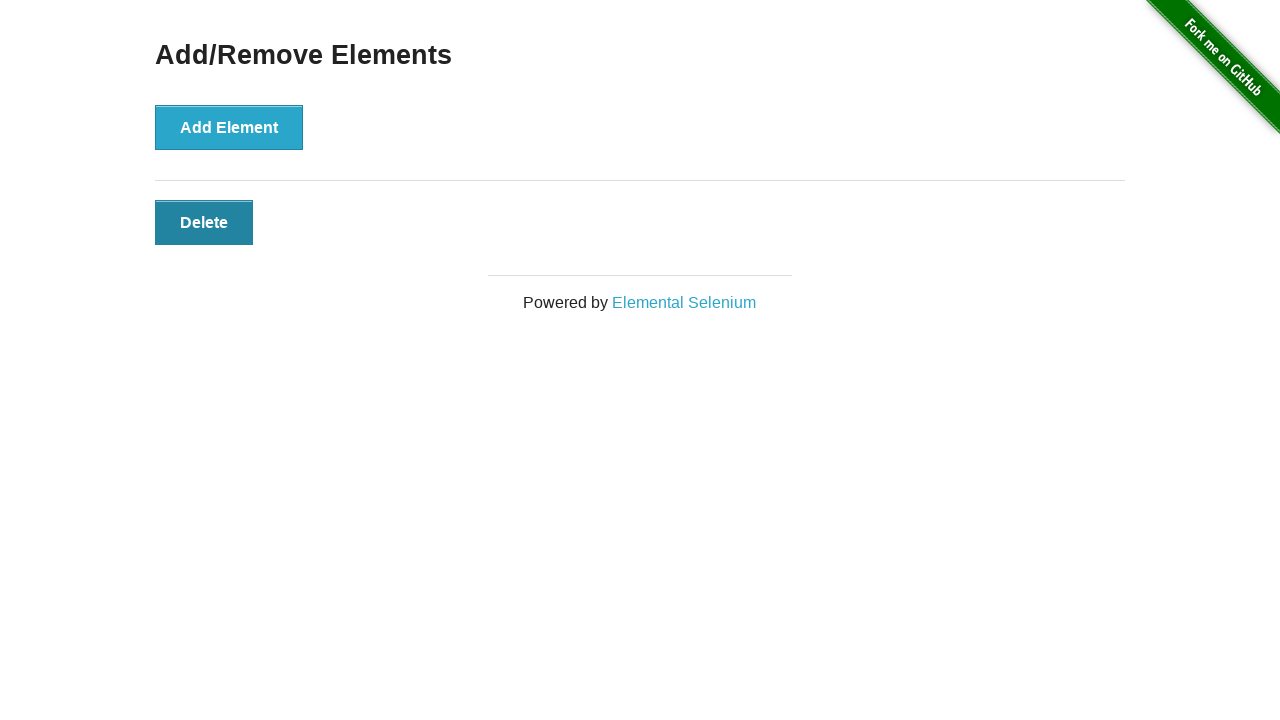

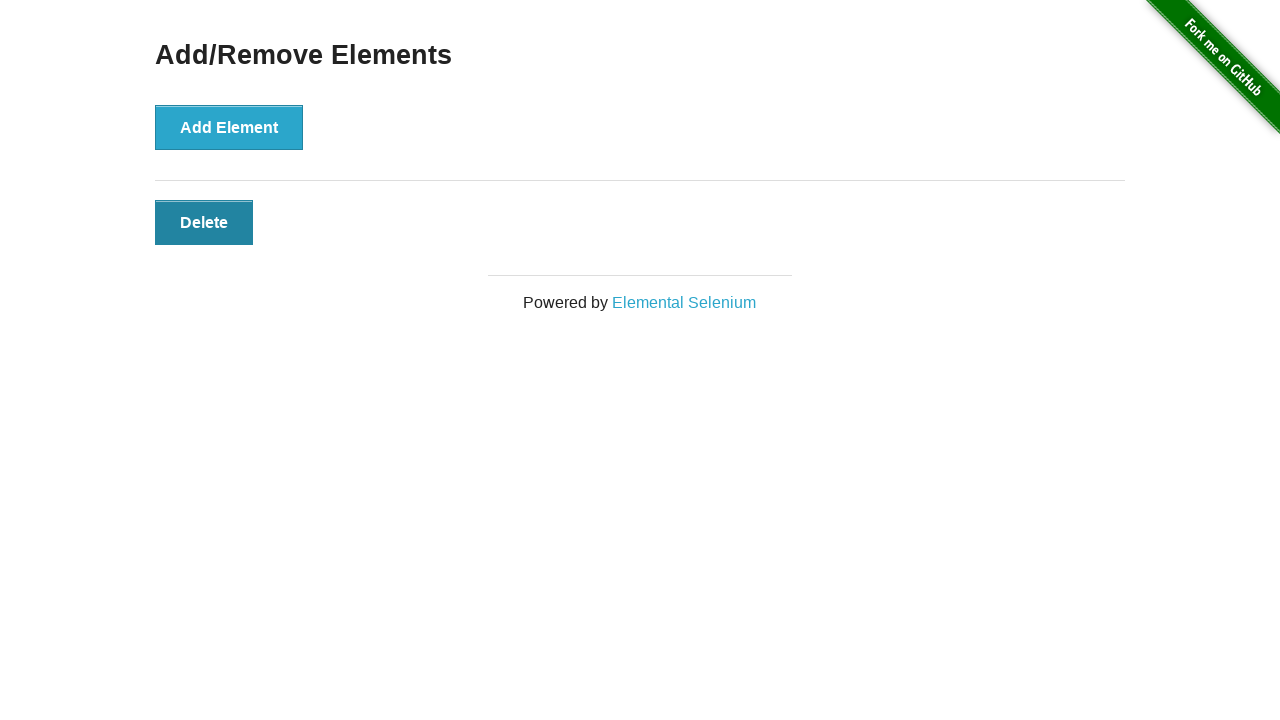